Navigates to the Rahul Shetty Academy login practice page. The test only loads the page without performing any additional actions.

Starting URL: https://rahulshettyacademy.com/loginpagePractise/

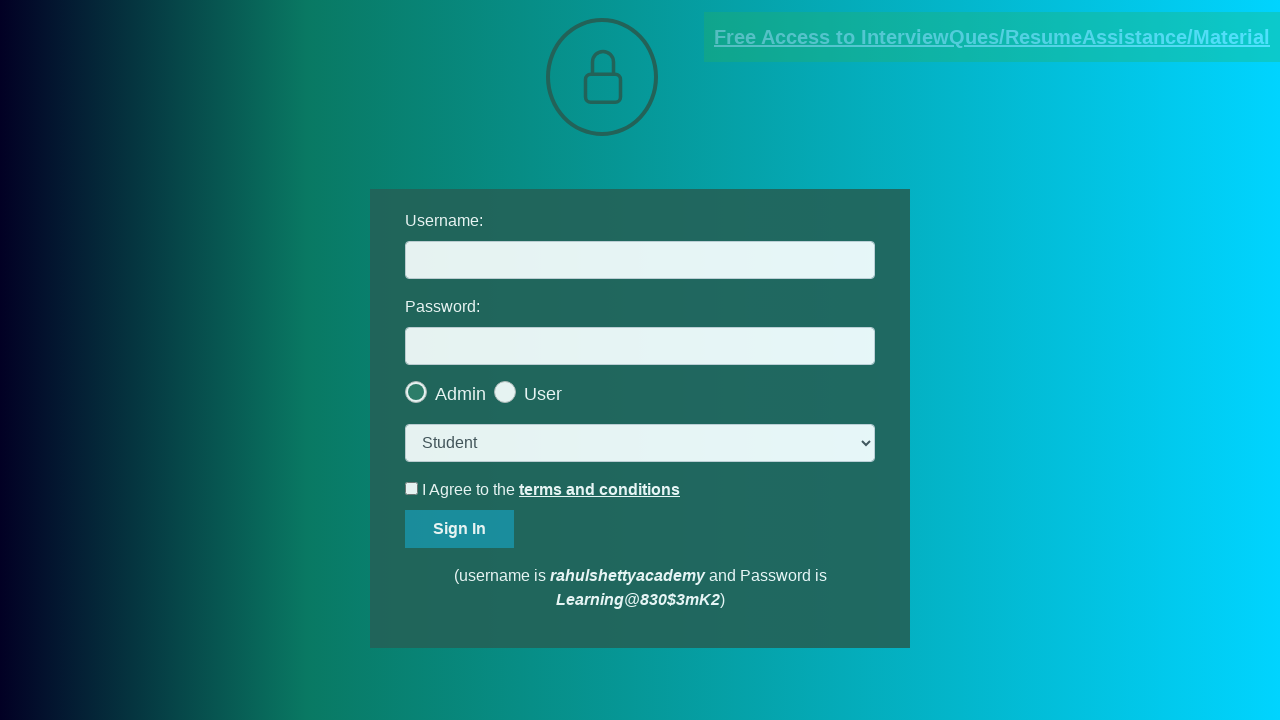

Navigated to Rahul Shetty Academy login practice page and waited for DOM to be fully loaded
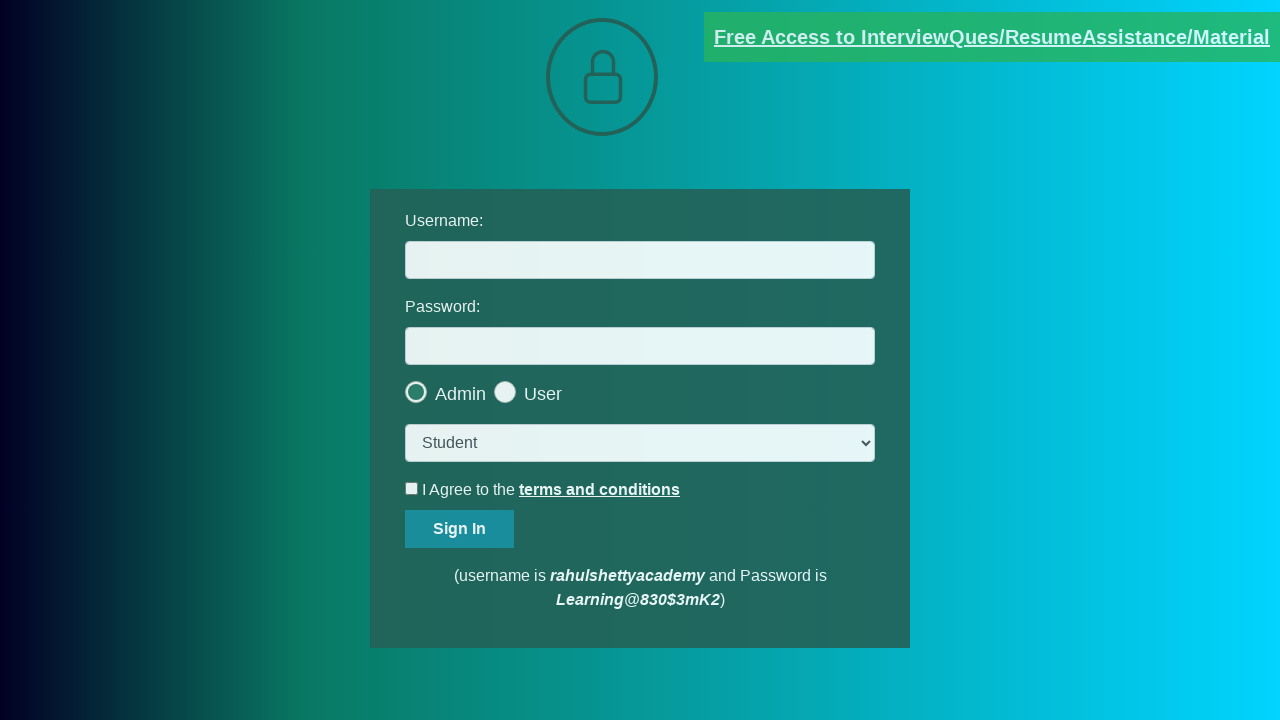

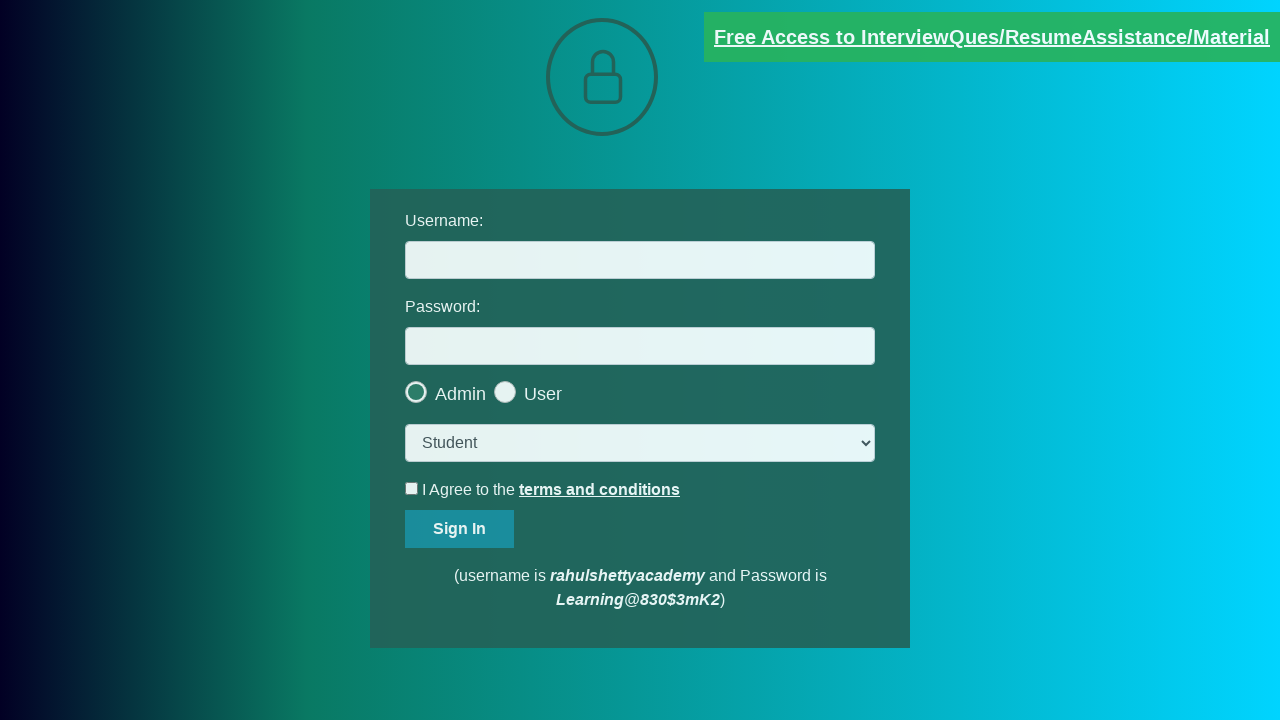